Tests a signup/registration form by filling in first name, last name, and email fields, then submitting the form

Starting URL: https://secure-retreat-92358.herokuapp.com/

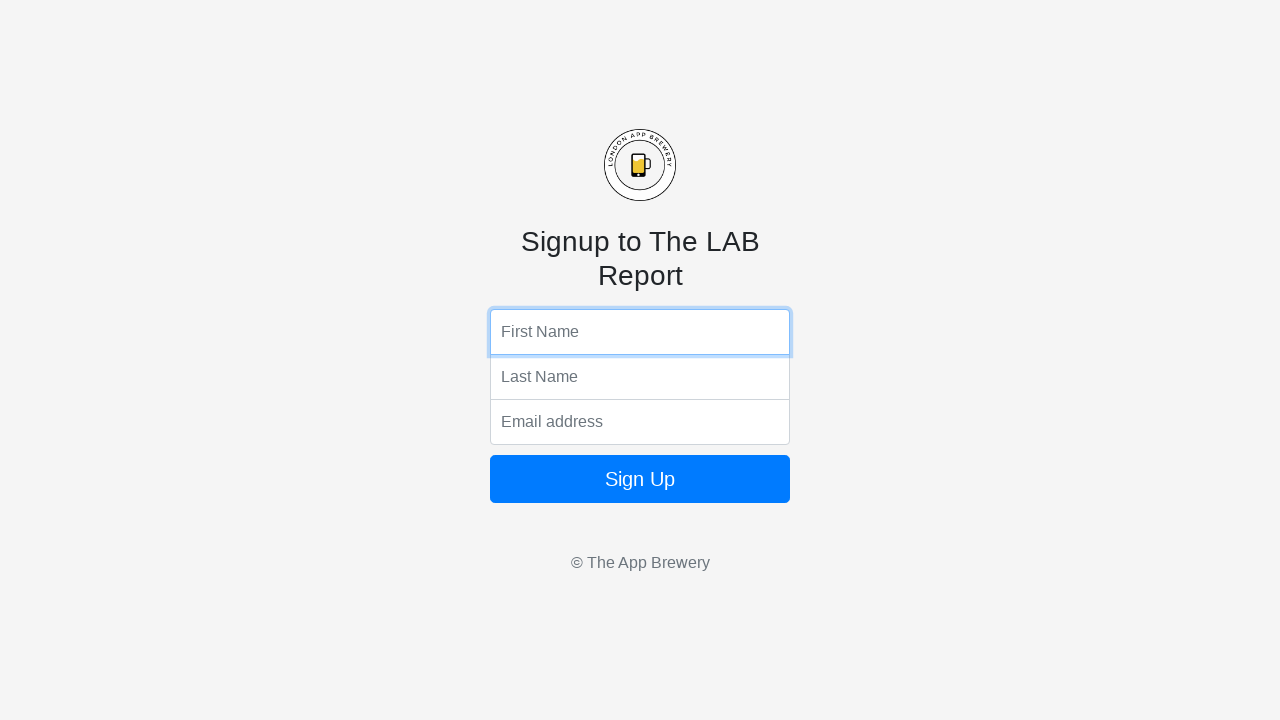

Filled first name field with 'Marcus' on input[name='fName']
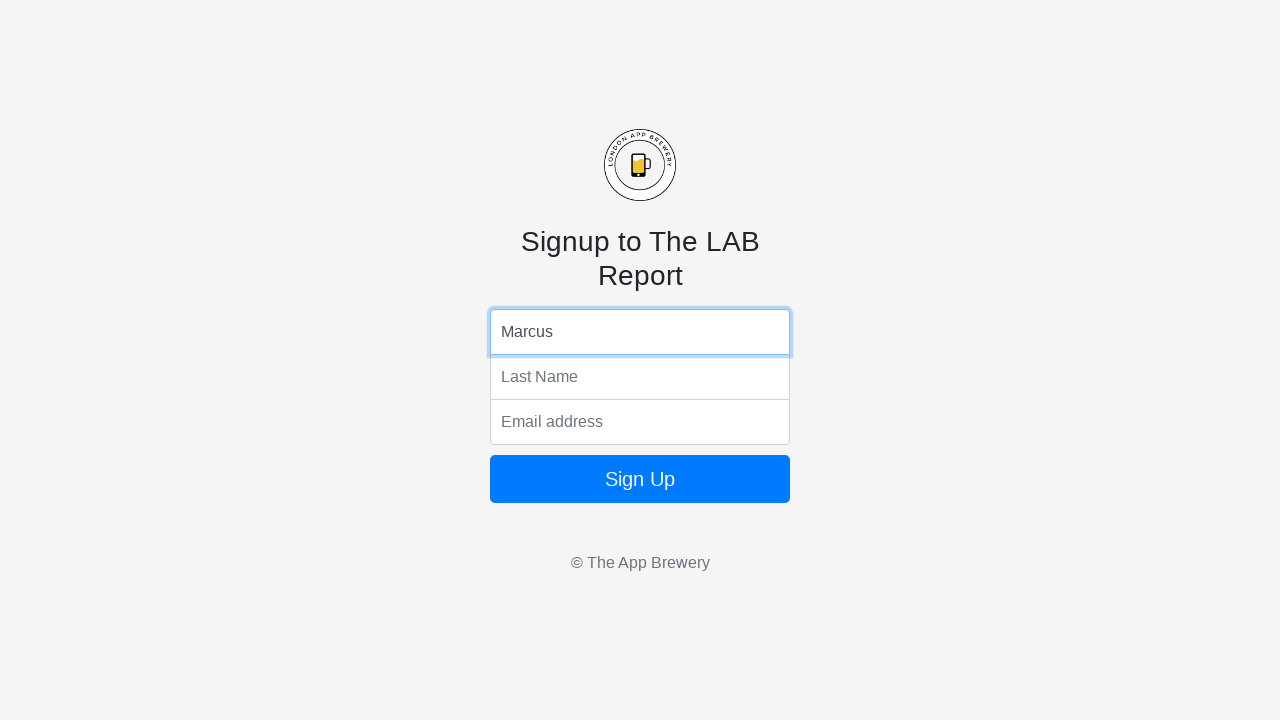

Filled last name field with 'Henderson' on input[name='lName']
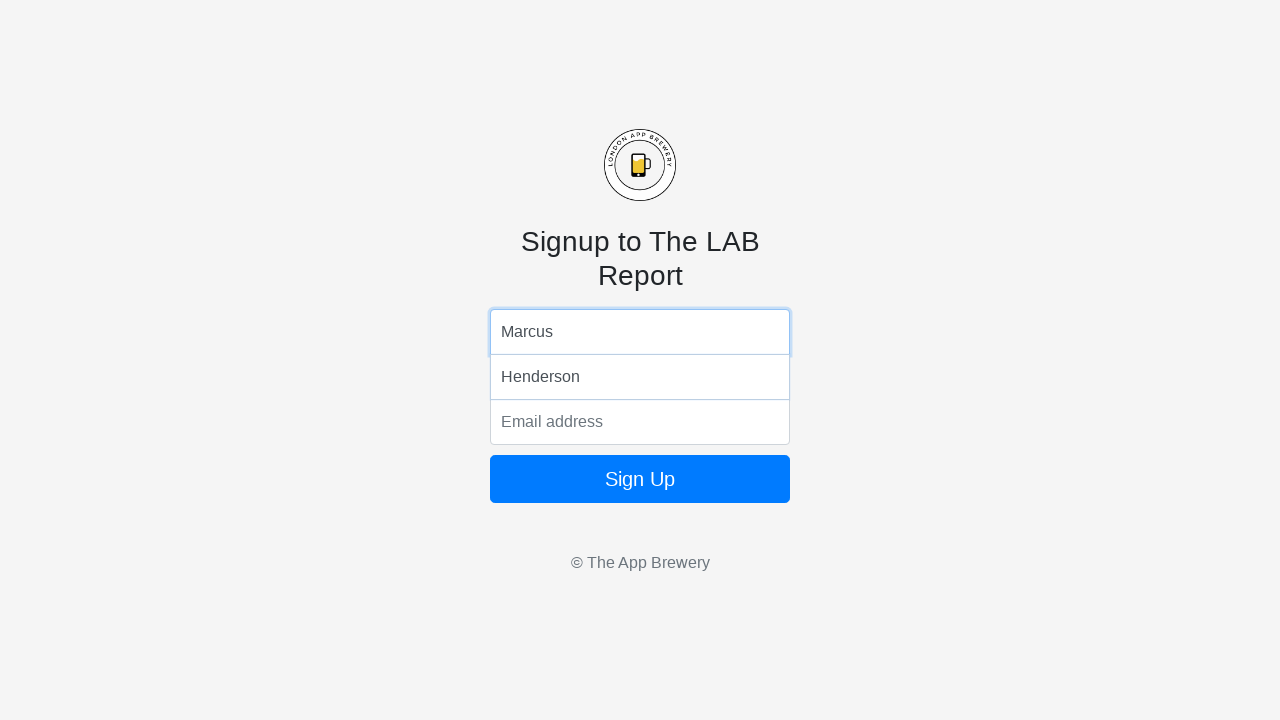

Filled email field with 'marcus.henderson@example.com' on input[name='email']
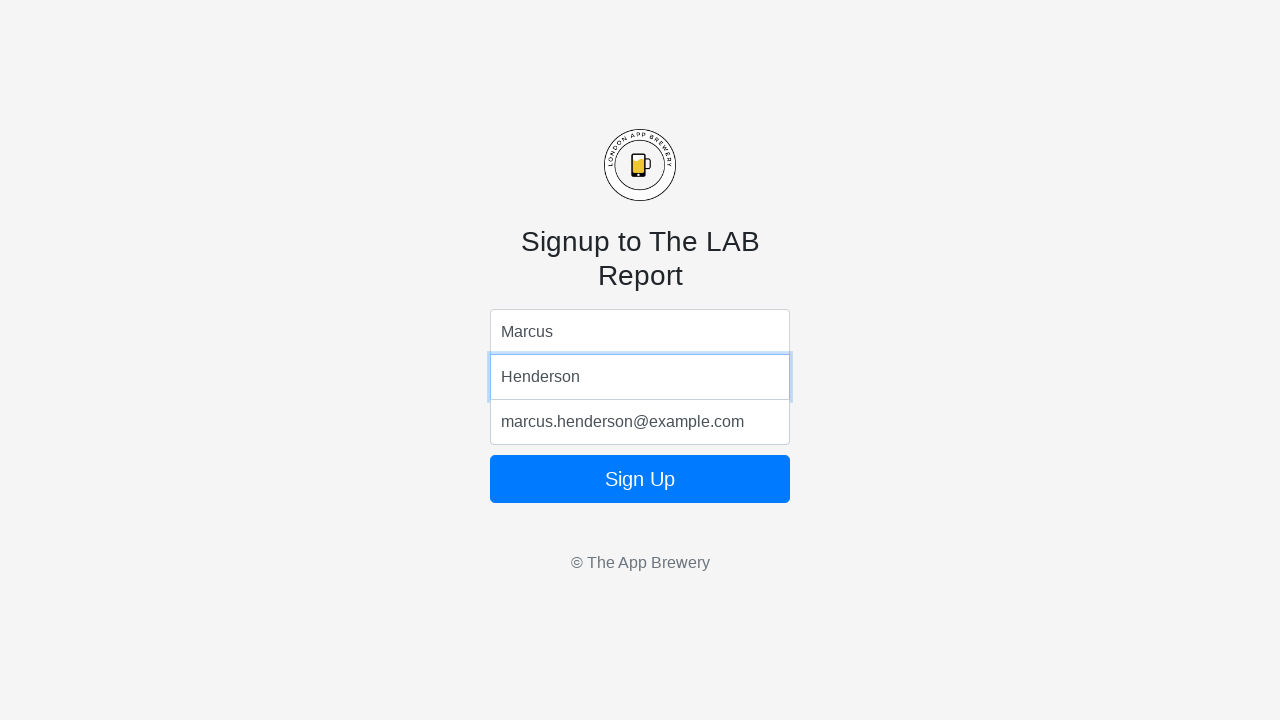

Clicked submit button to submit the signup form at (640, 479) on .btn-lg
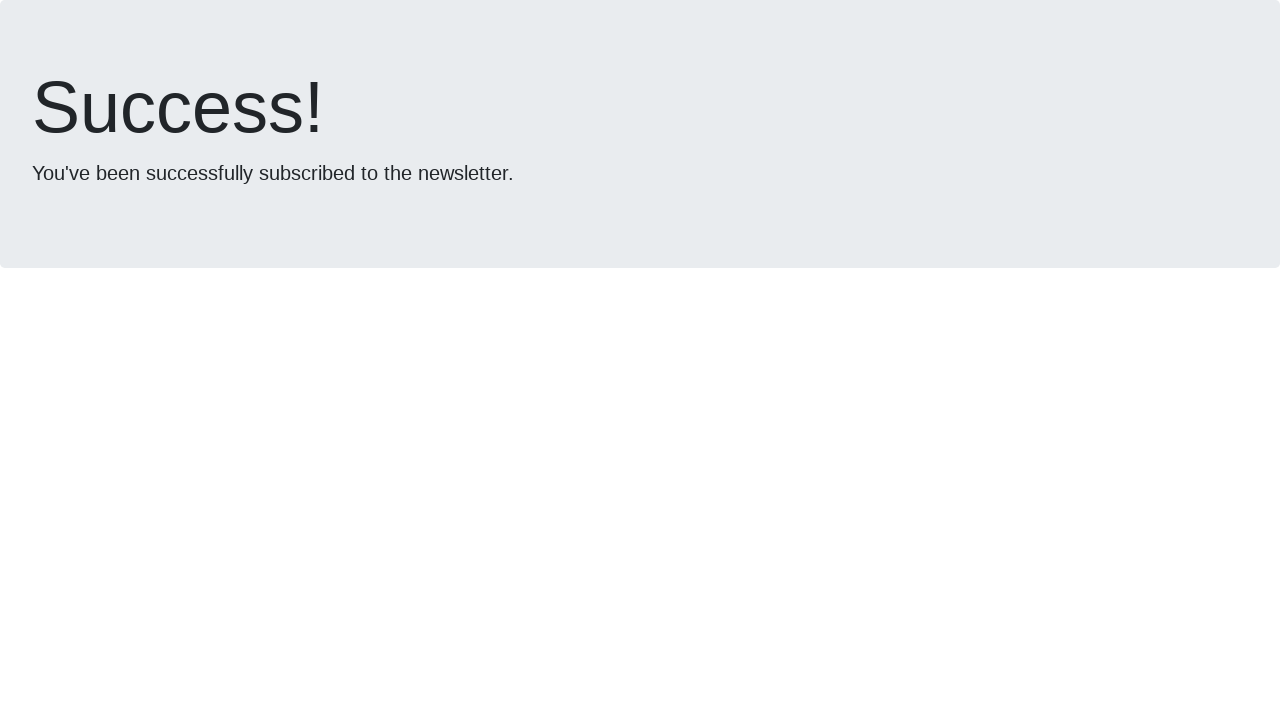

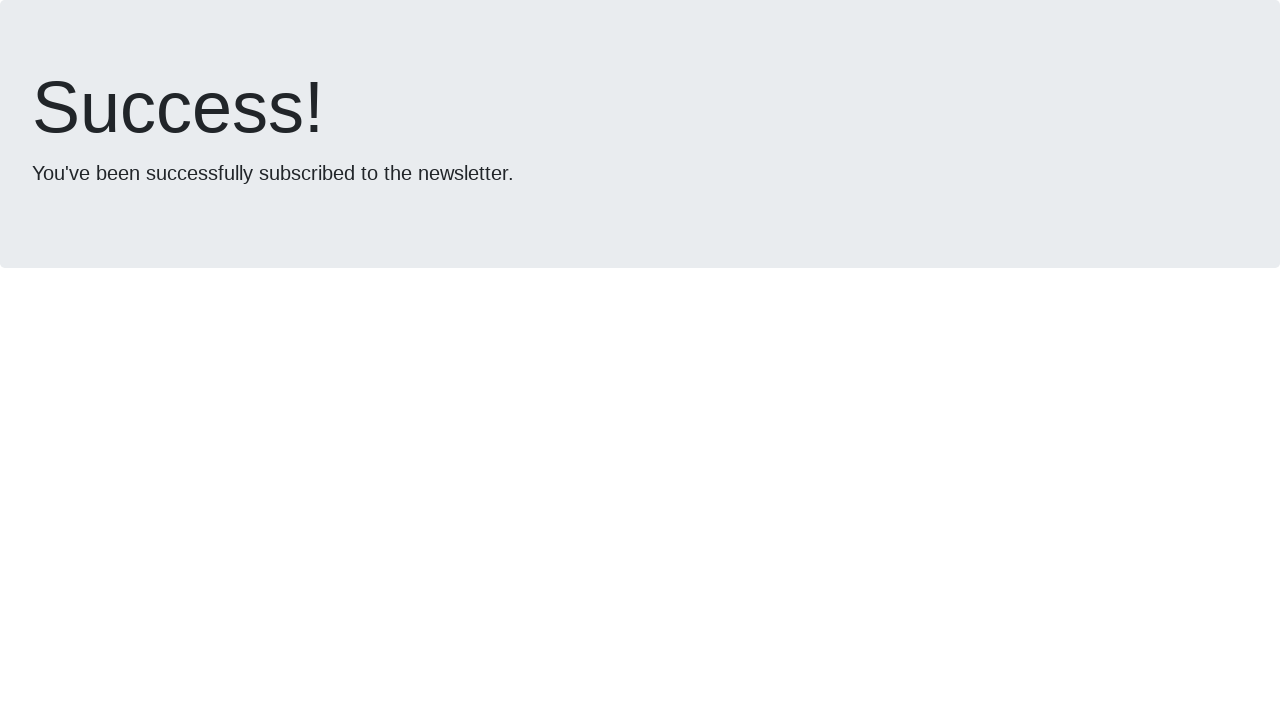